Tests that 4 specific text descriptions are displayed in the main content area below pictures on the JDI Framework index page. Verifies the presence of text content for each of the 4 benefit icons.

Starting URL: https://jdi-framework.github.io/tests/index.htm

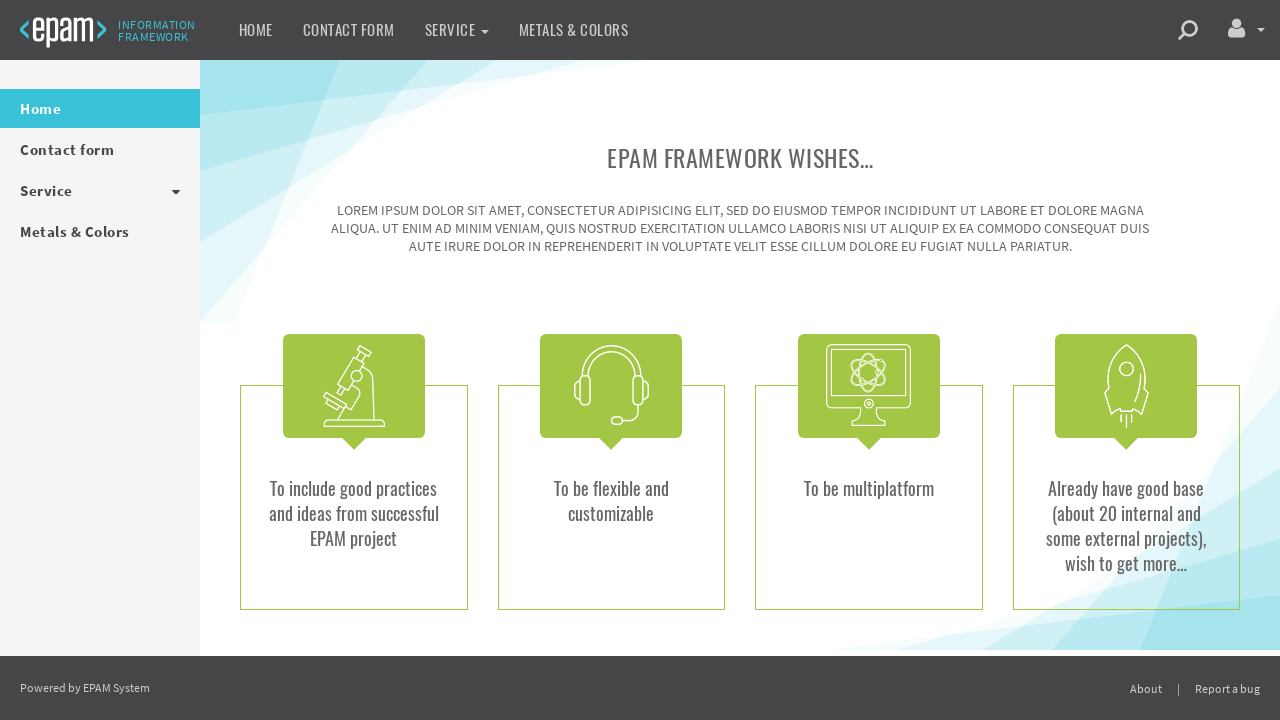

Navigated to JDI Framework index page
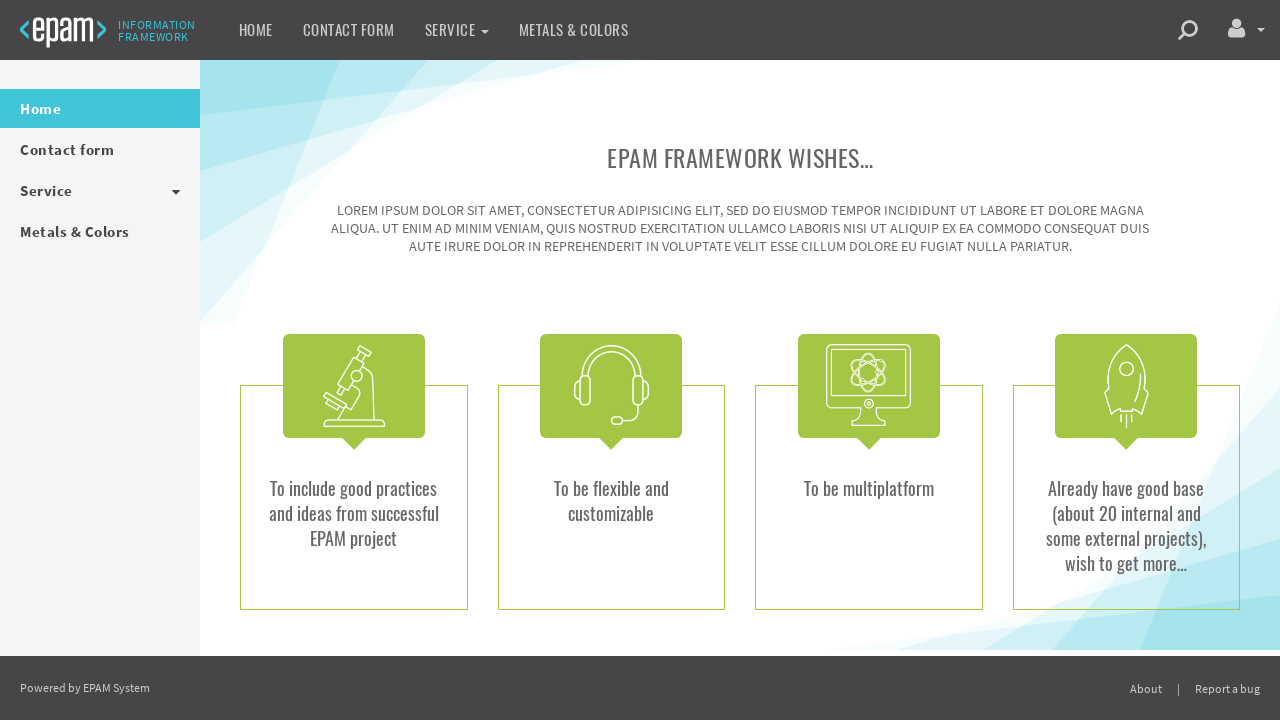

Main content area became visible
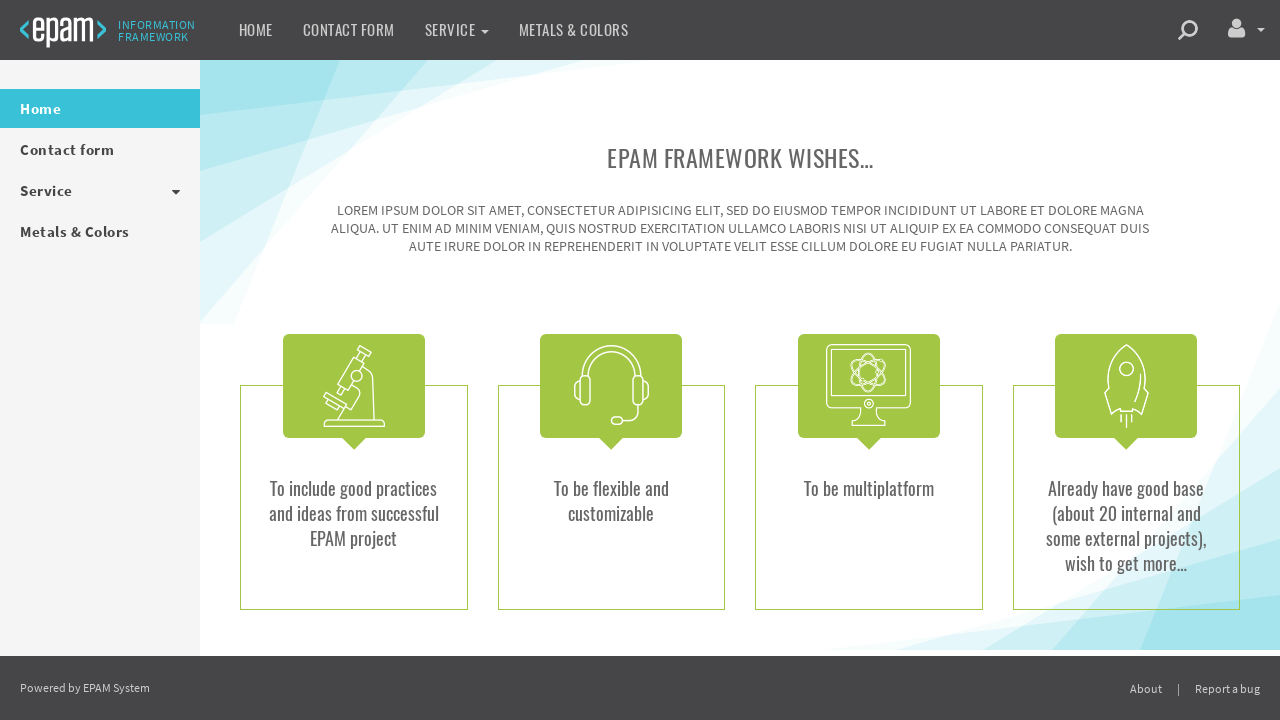

Confirmed main content is visible
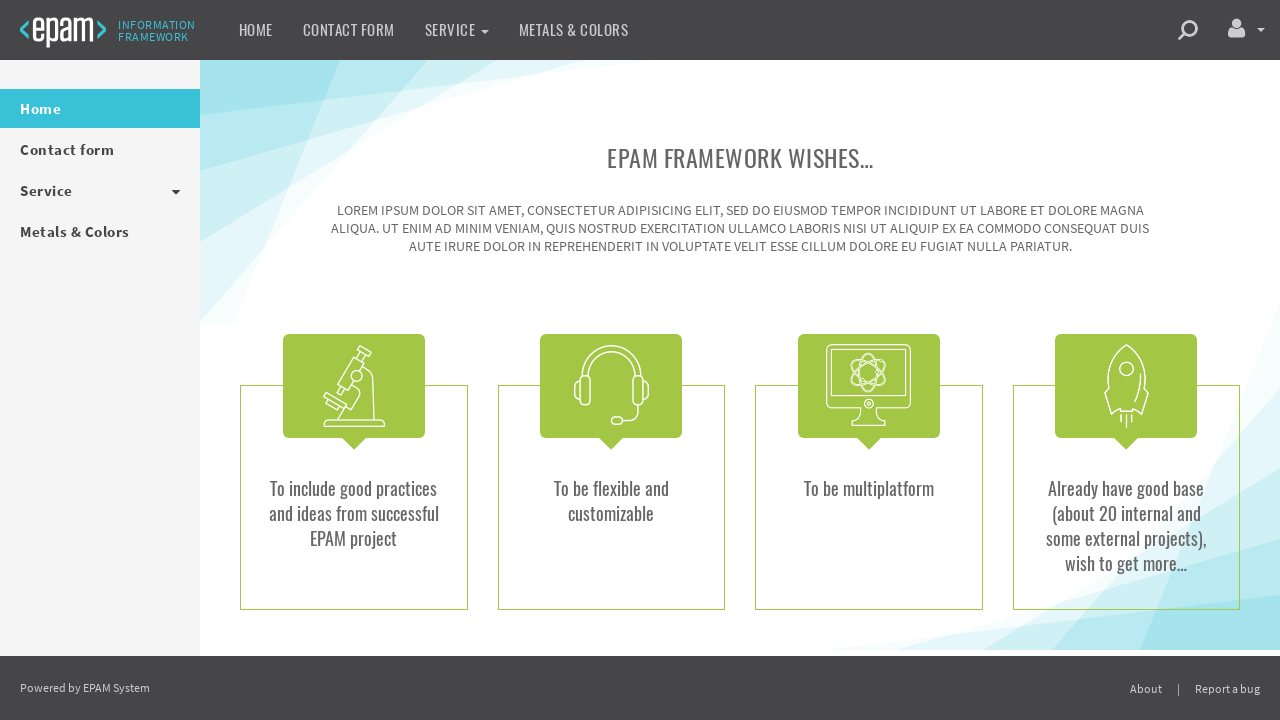

Retrieved text content from main content area
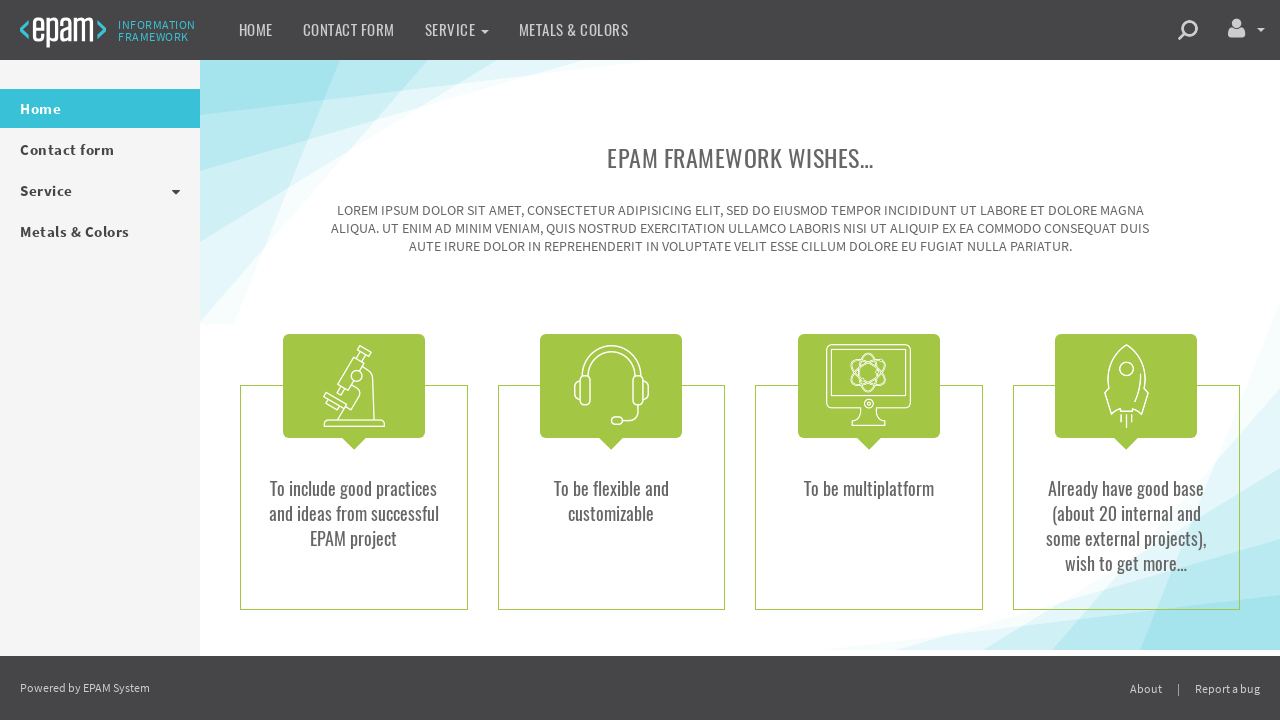

Verified first benefit text: 'To include good practices'
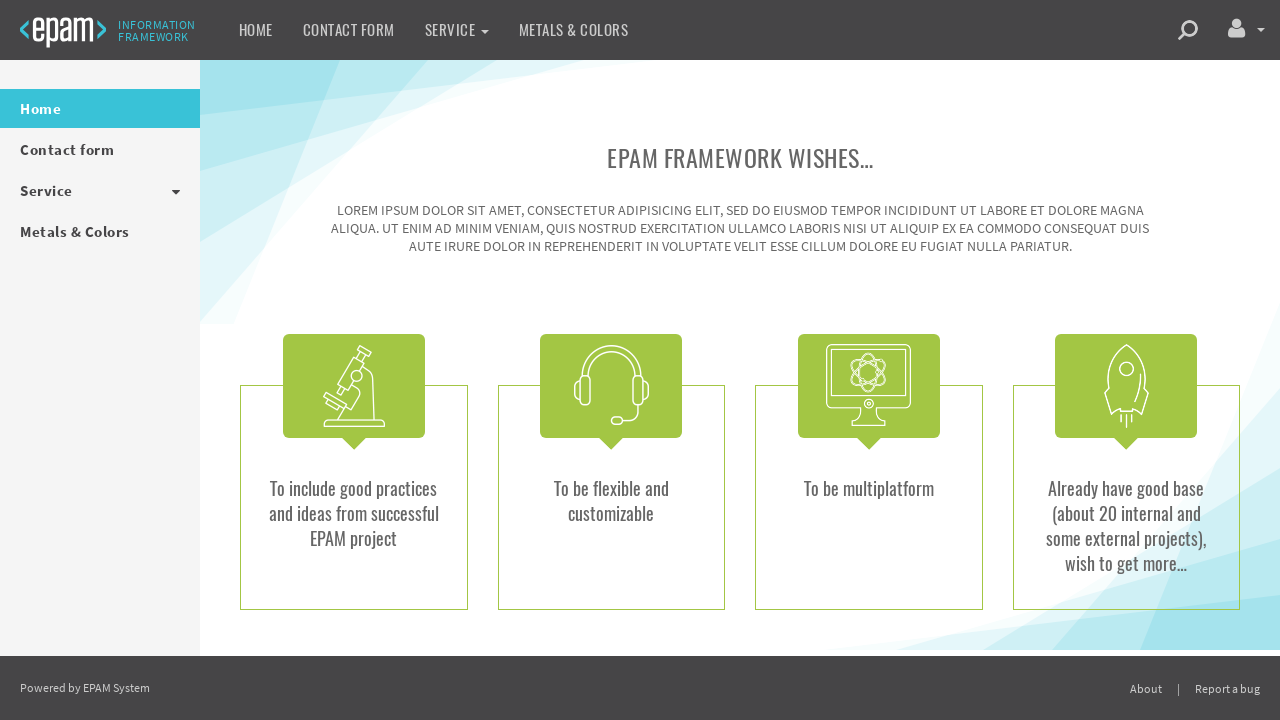

Verified first benefit text: 'and ideas from successful'
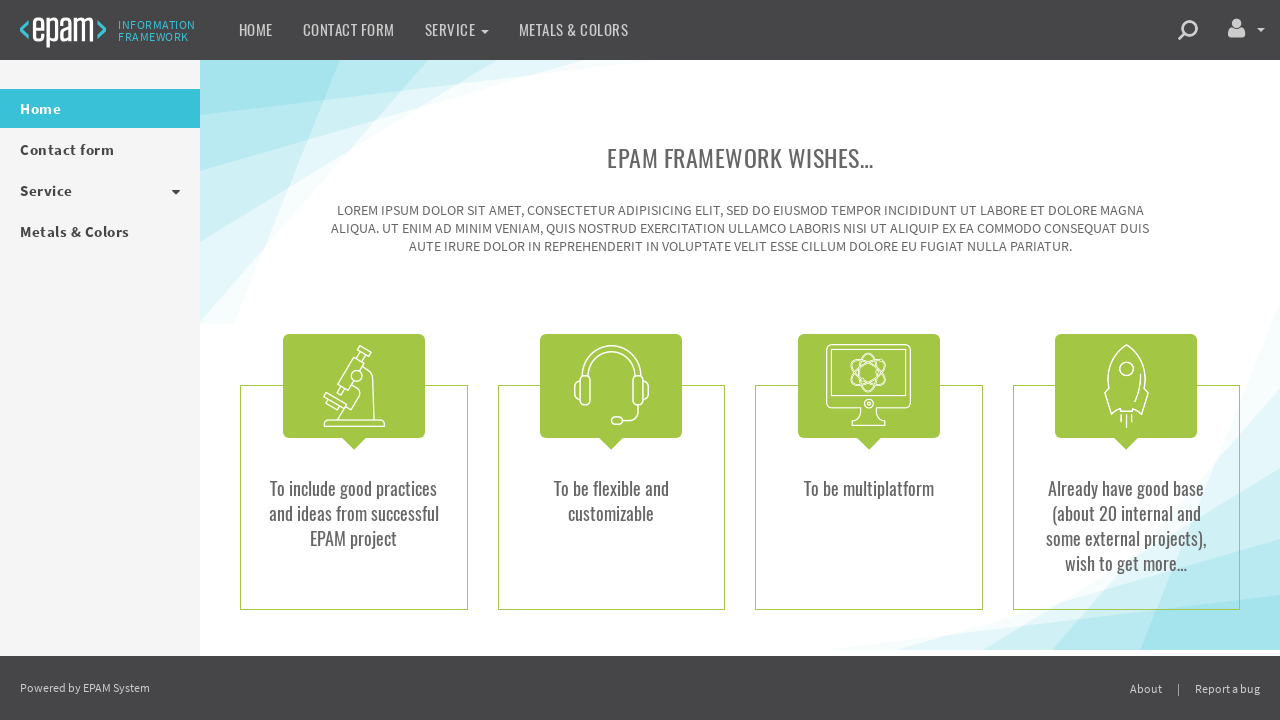

Verified first benefit text: 'EPAM projec'
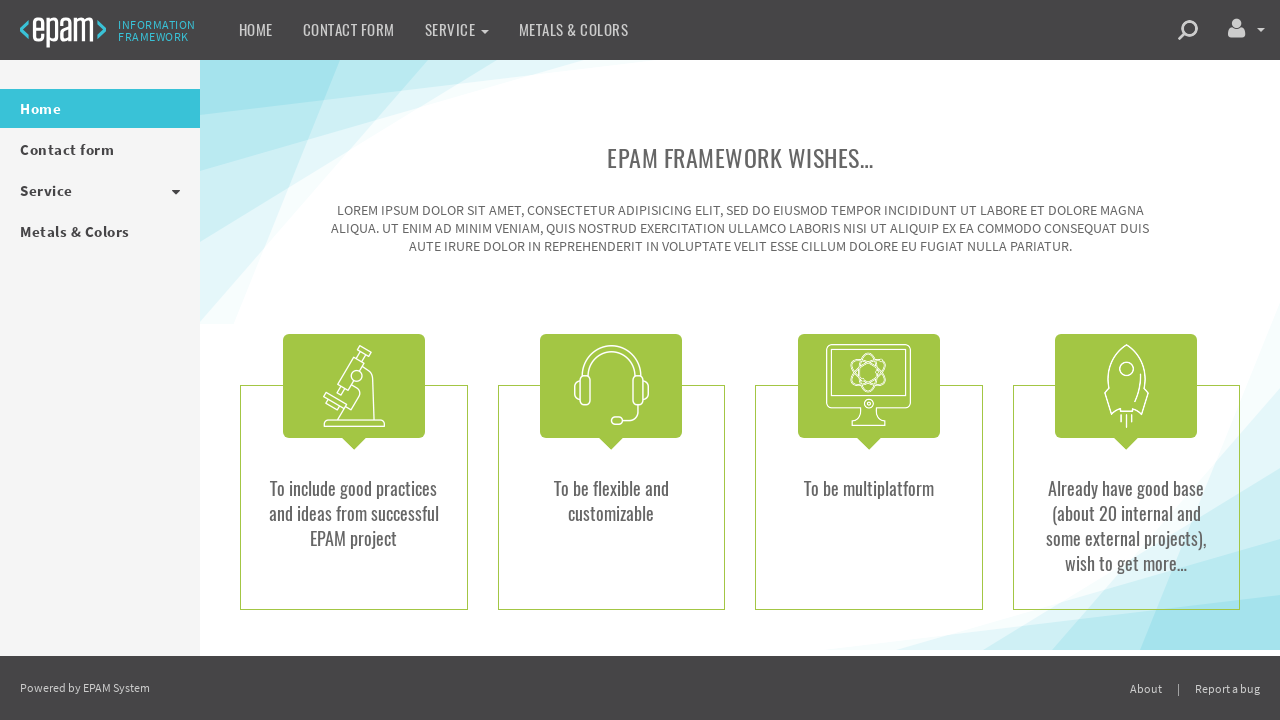

Verified second benefit text: 'To be flexible and'
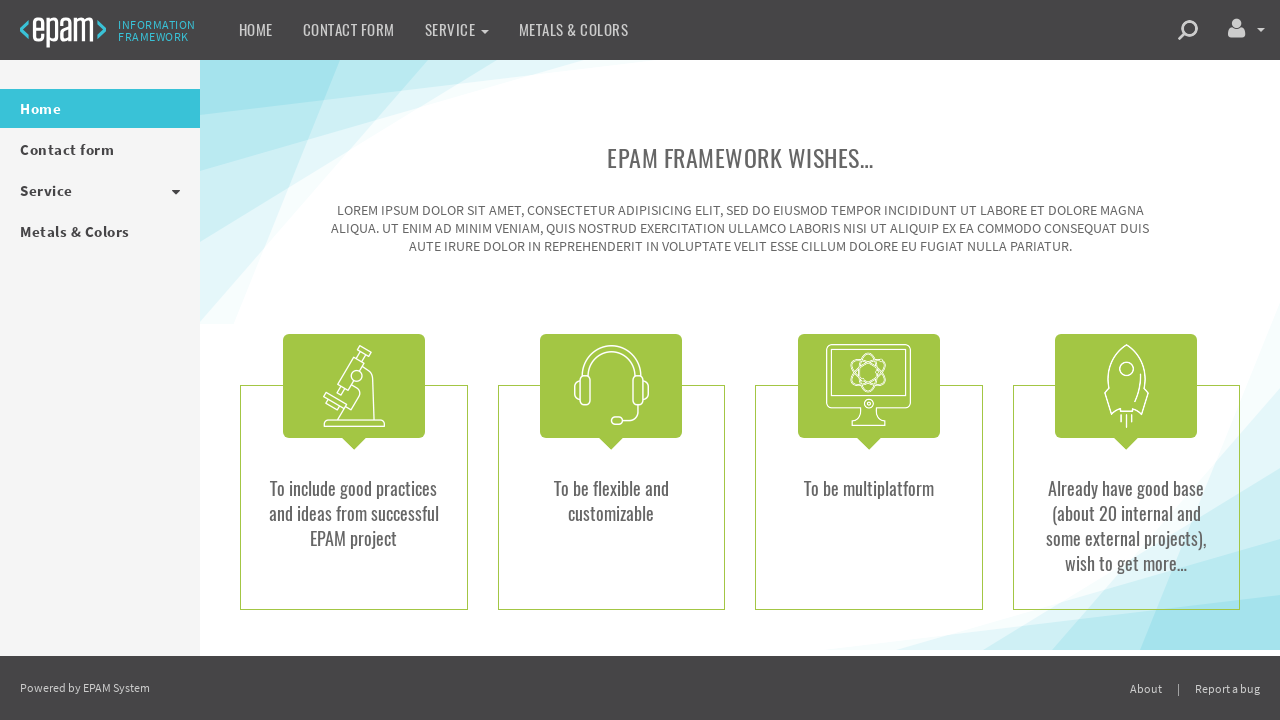

Verified second benefit text: 'customizable'
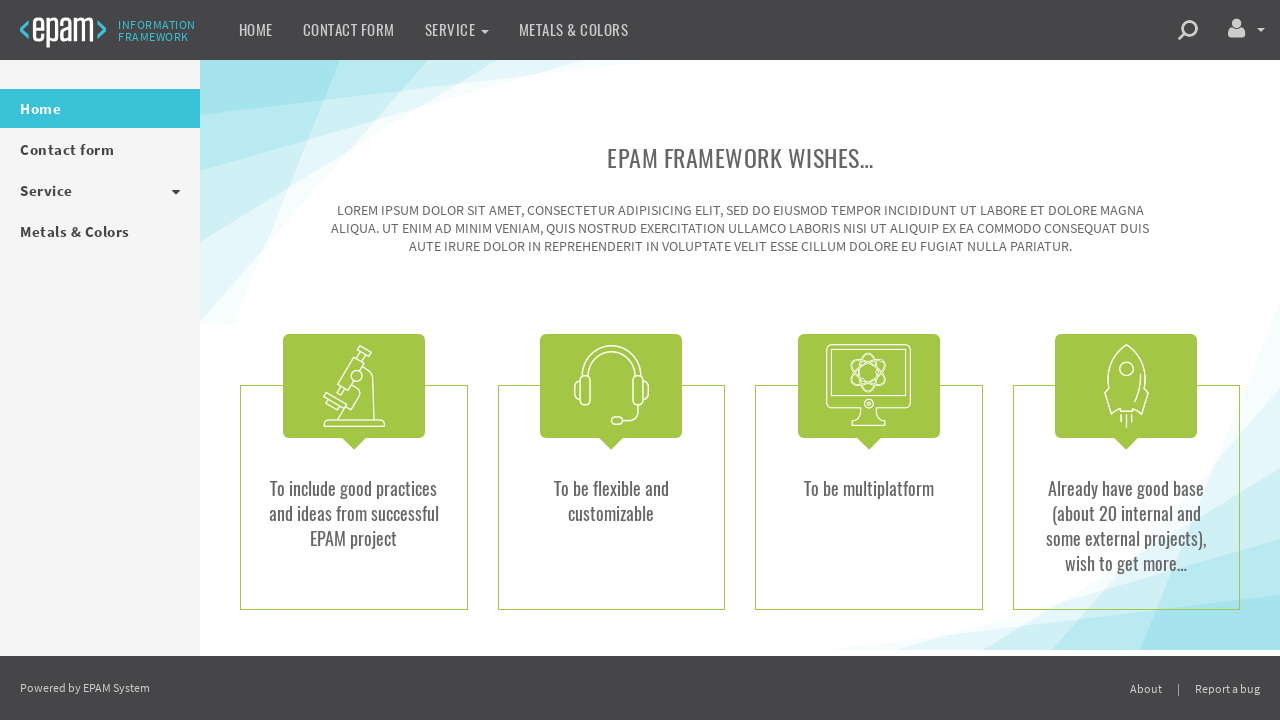

Verified third benefit text: 'To be multiplatform'
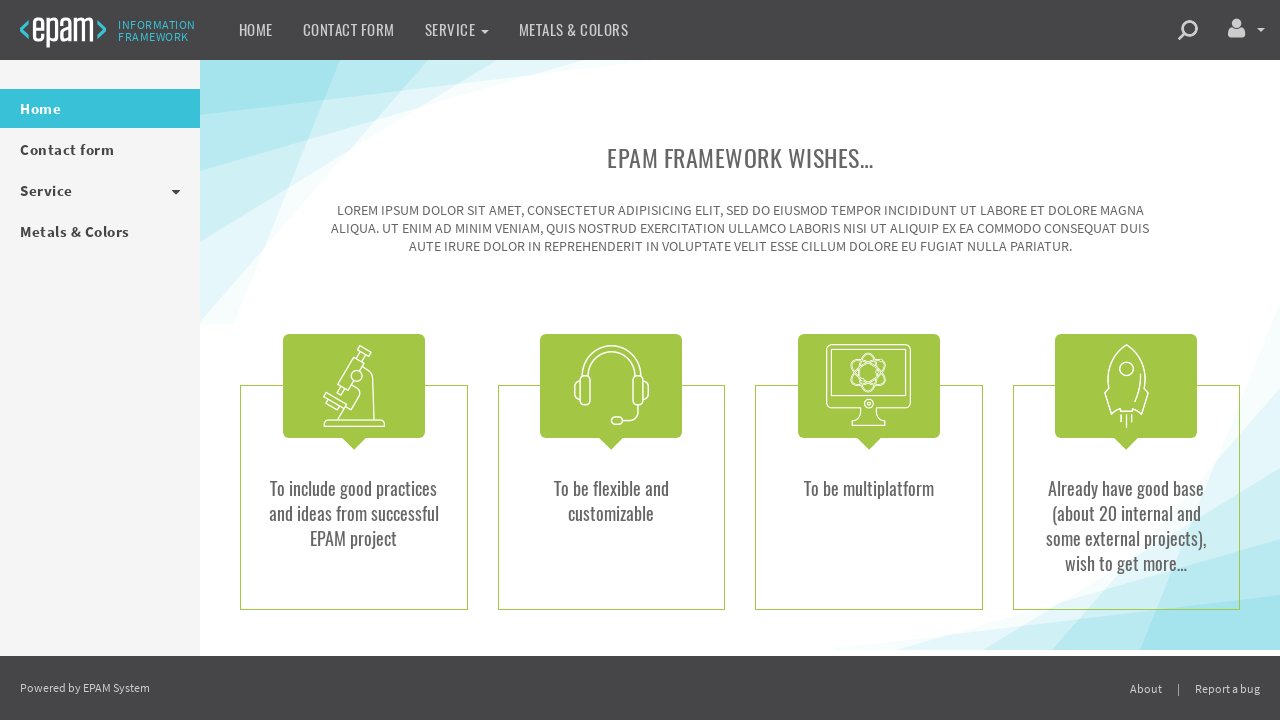

Verified fourth benefit text: 'Already have good base'
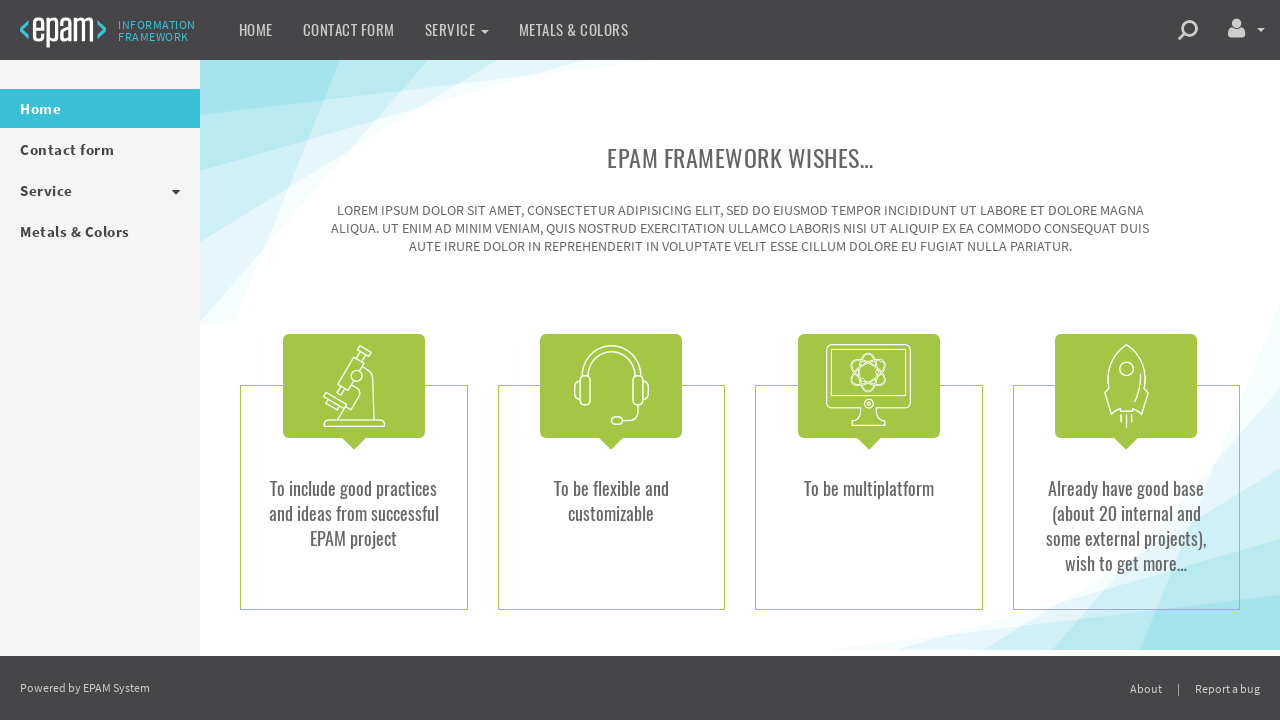

Verified fourth benefit text: 'about 20 internal and'
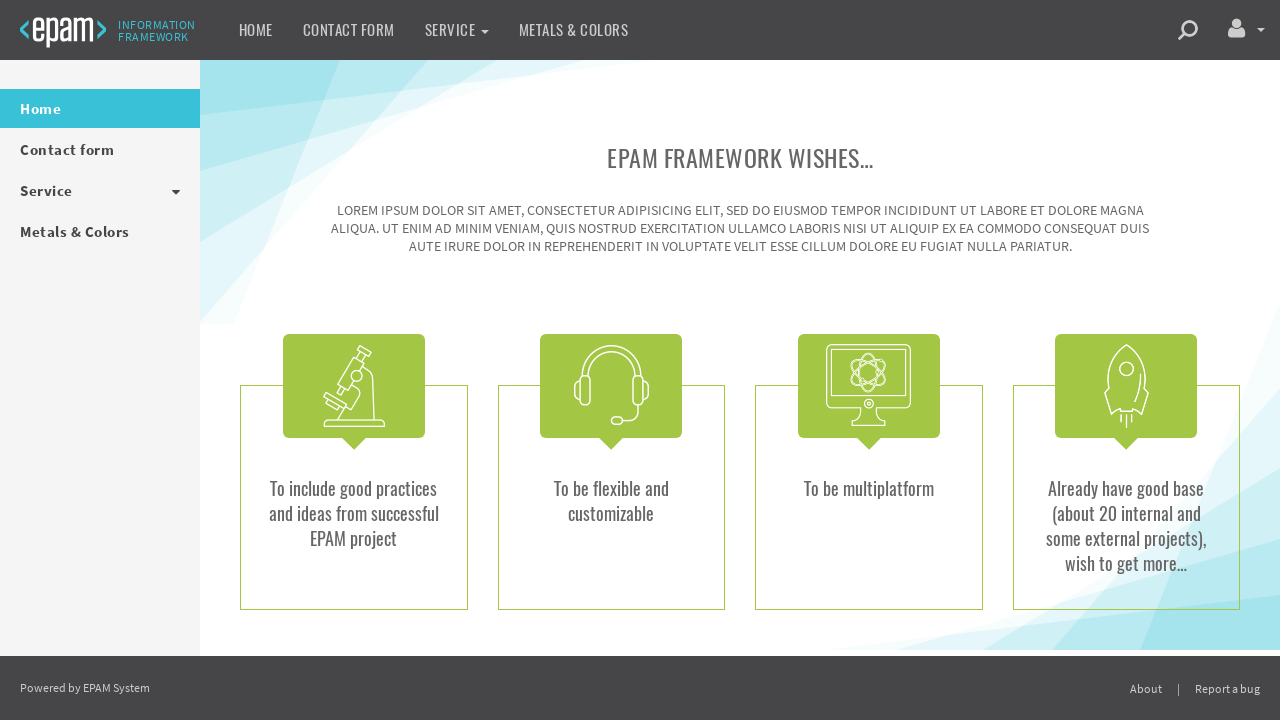

Verified fourth benefit text: 'some external projects'
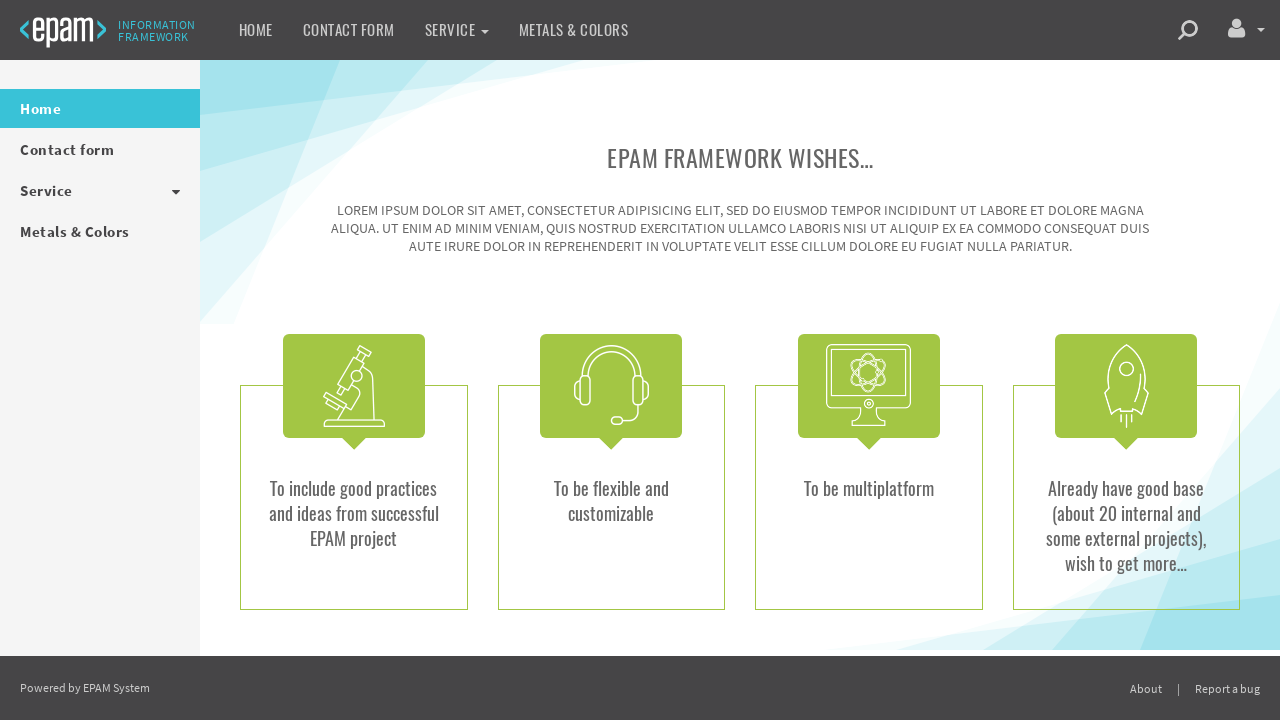

Verified fourth benefit text: 'wish to get more'
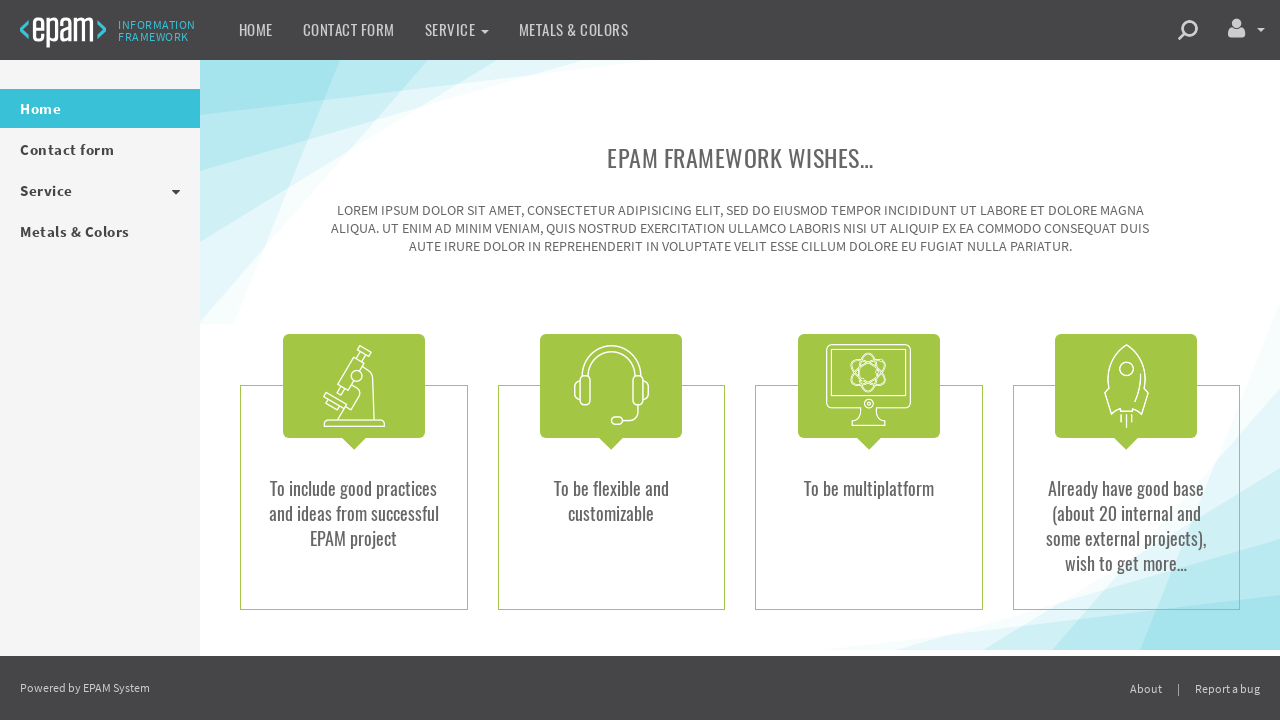

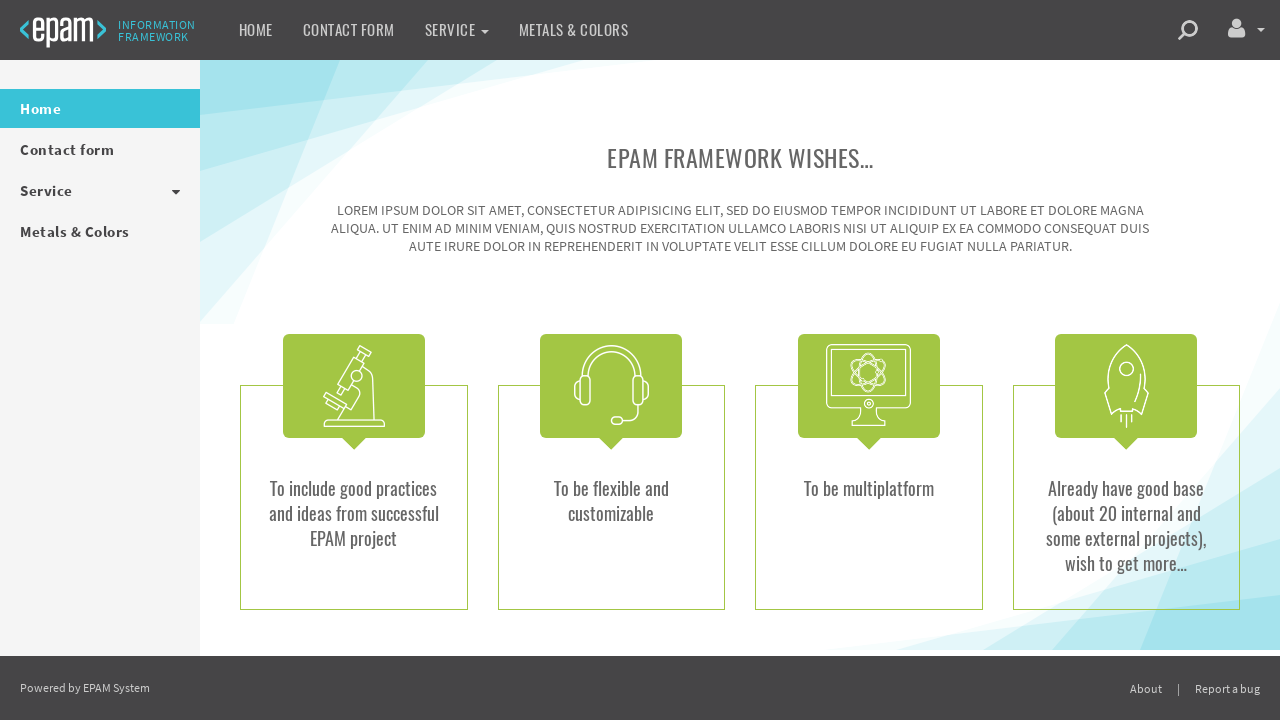